Tests a data types form by filling in personal information fields (first name, last name, address, city, country, job position, company) while intentionally leaving some fields empty (zip code, email, phone) to test form validation.

Starting URL: https://bonigarcia.dev/selenium-webdriver-java/data-types.html

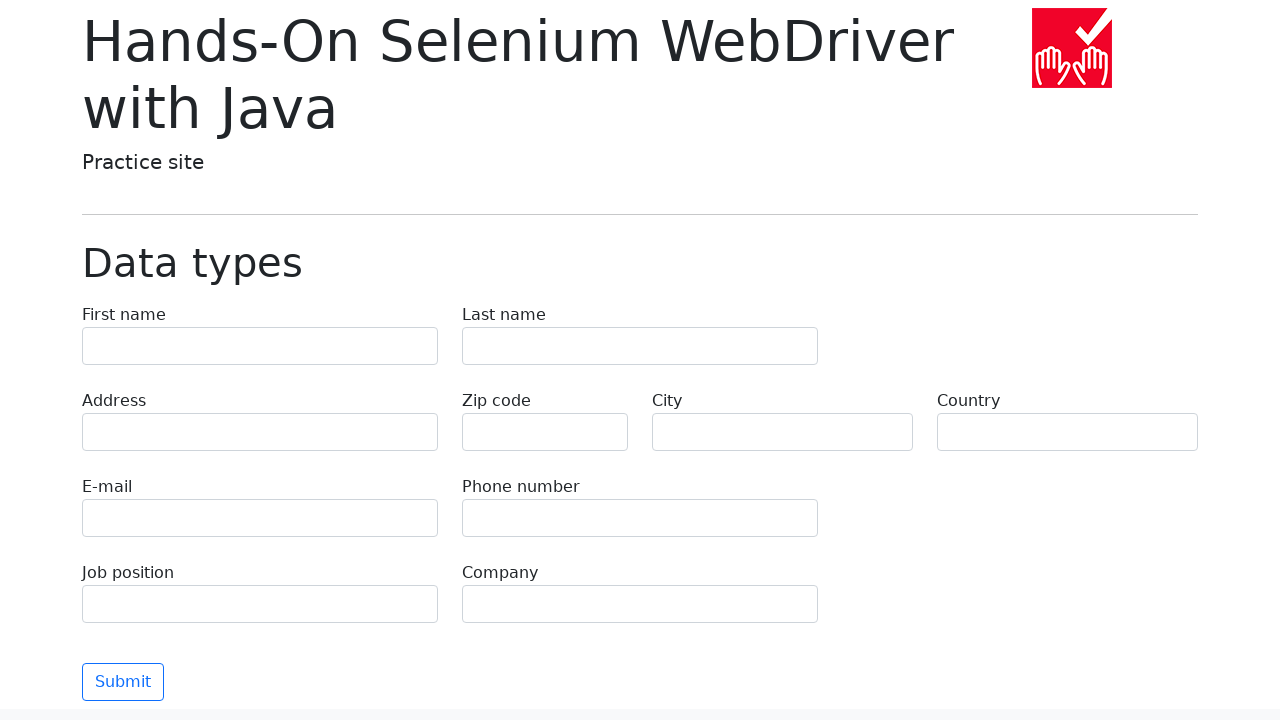

Filled first name field with 'Иван' on input[name='first-name']
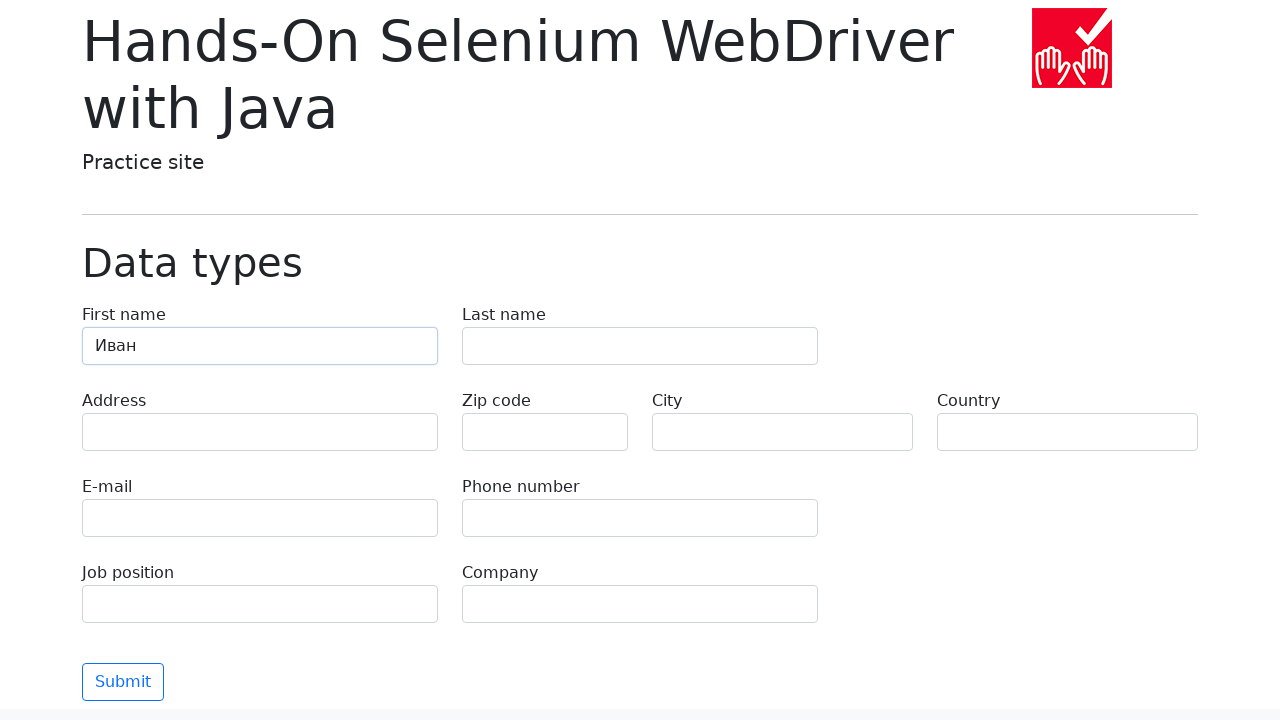

Filled last name field with 'Петров' on input[name='last-name']
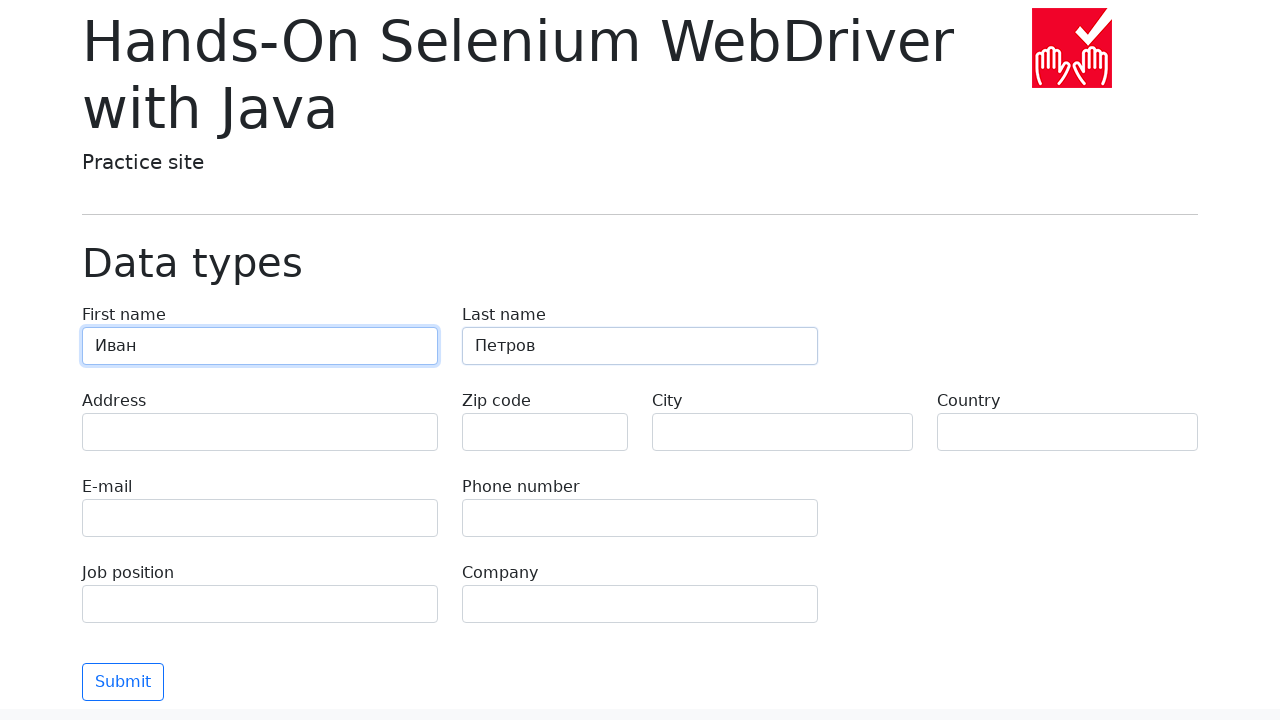

Filled address field with 'Ленина, 55-3' on input[name='address']
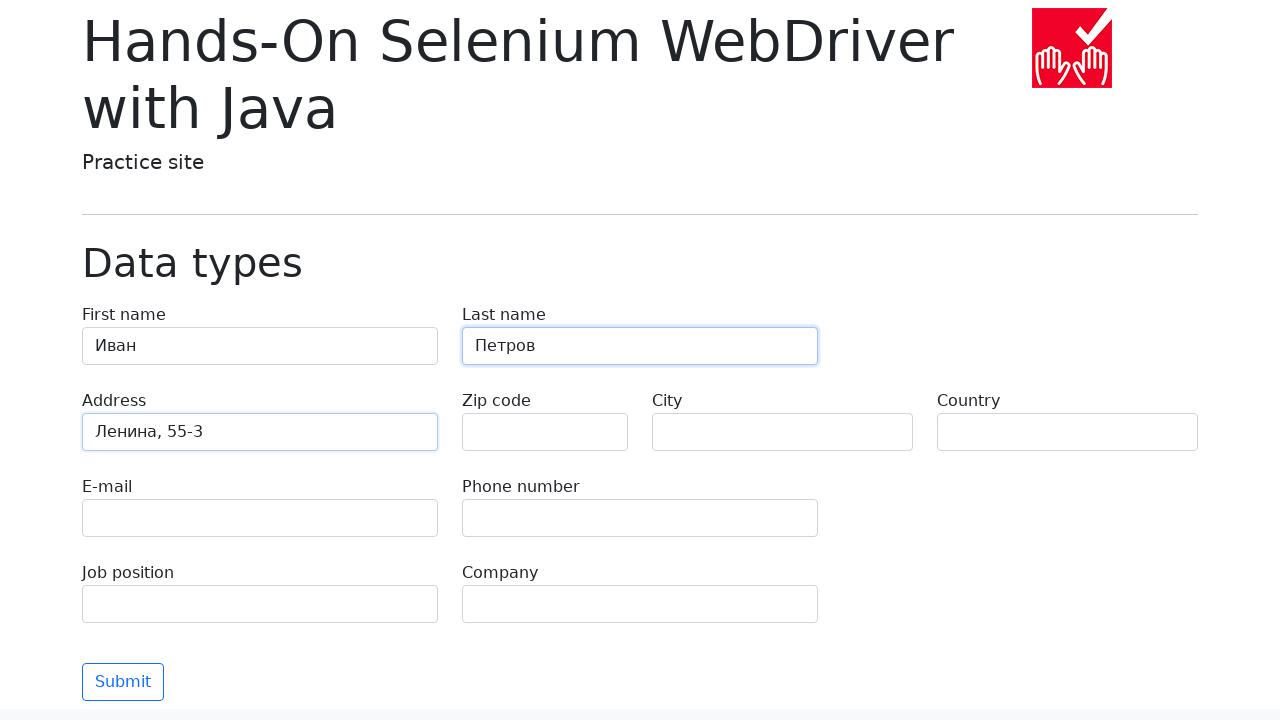

Filled city field with 'Москва' on input[name='city']
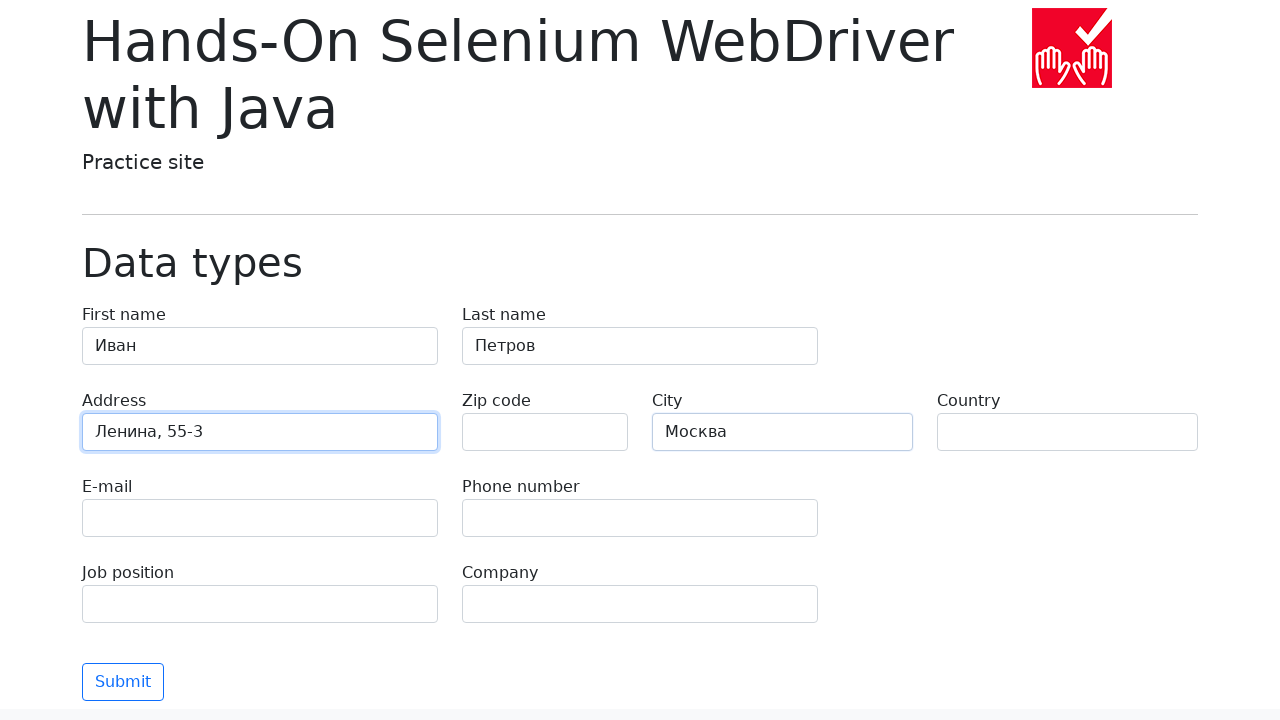

Filled country field with 'Россия' on input[name='country']
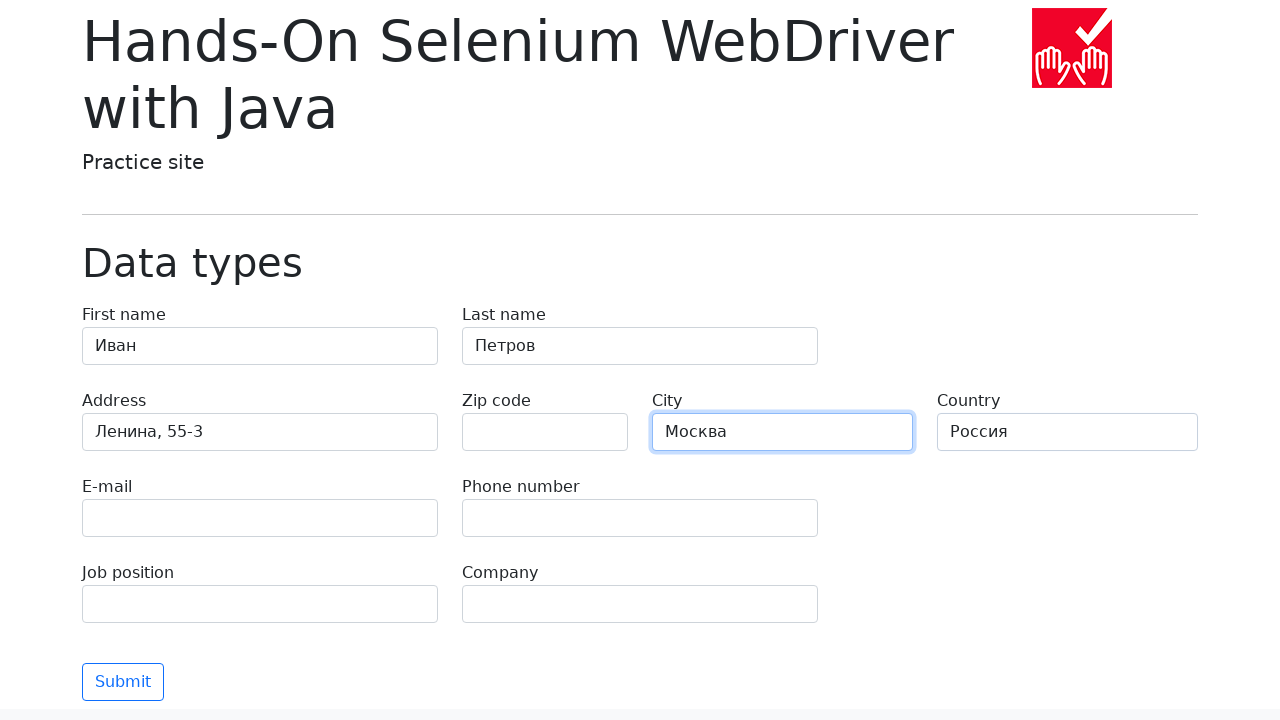

Filled job position field with 'QA' on input[name='job-position']
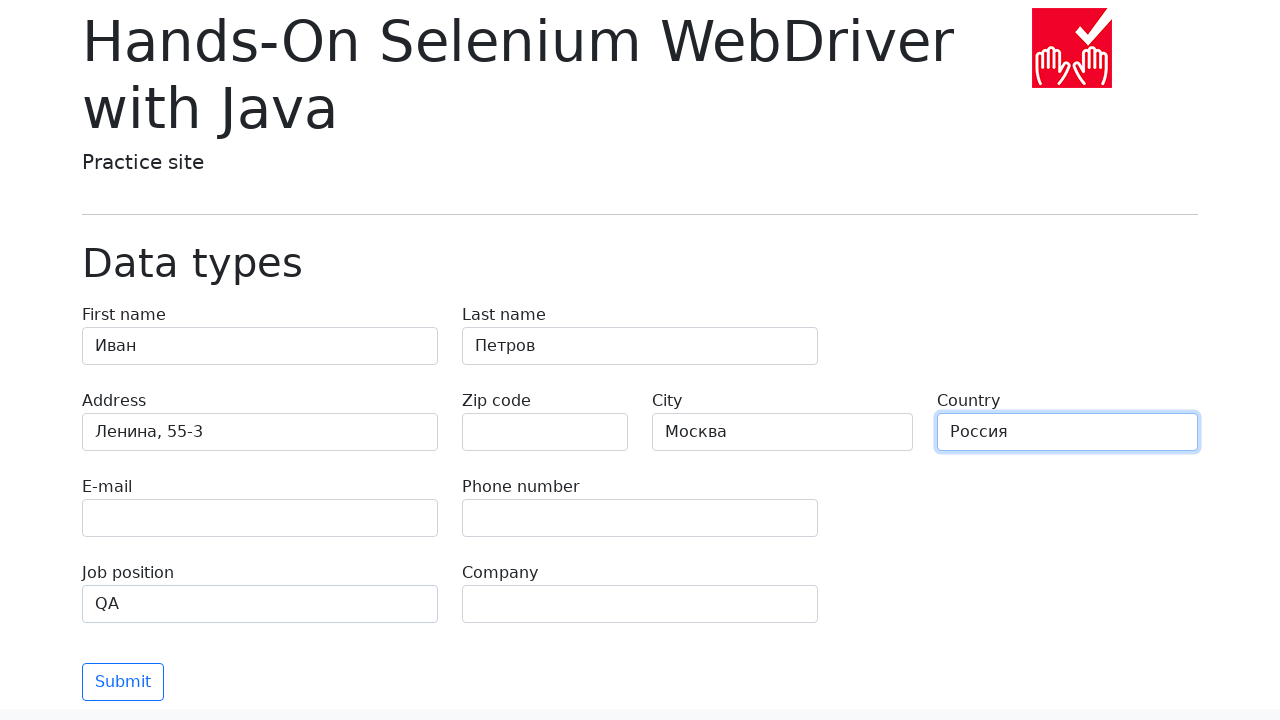

Filled company field with 'Merion' on input[name='company']
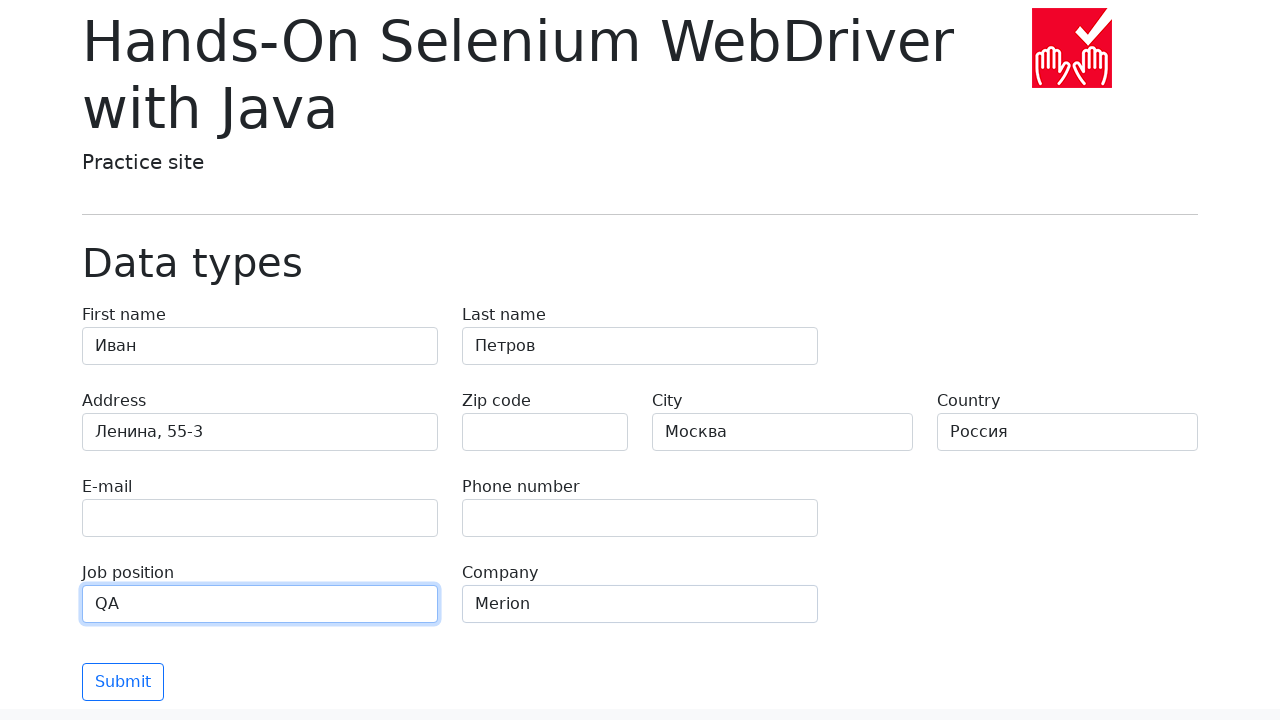

Clicked submit button to validate form at (123, 682) on button[type='submit']
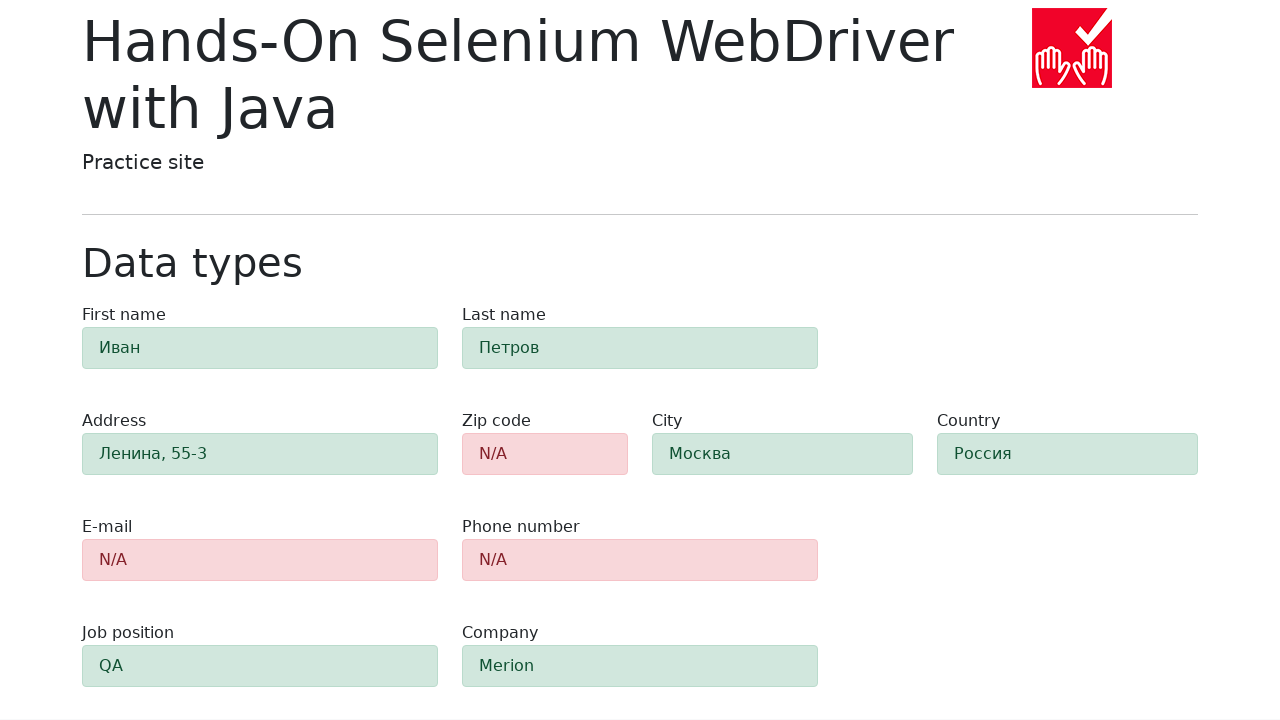

Form validation alert appeared
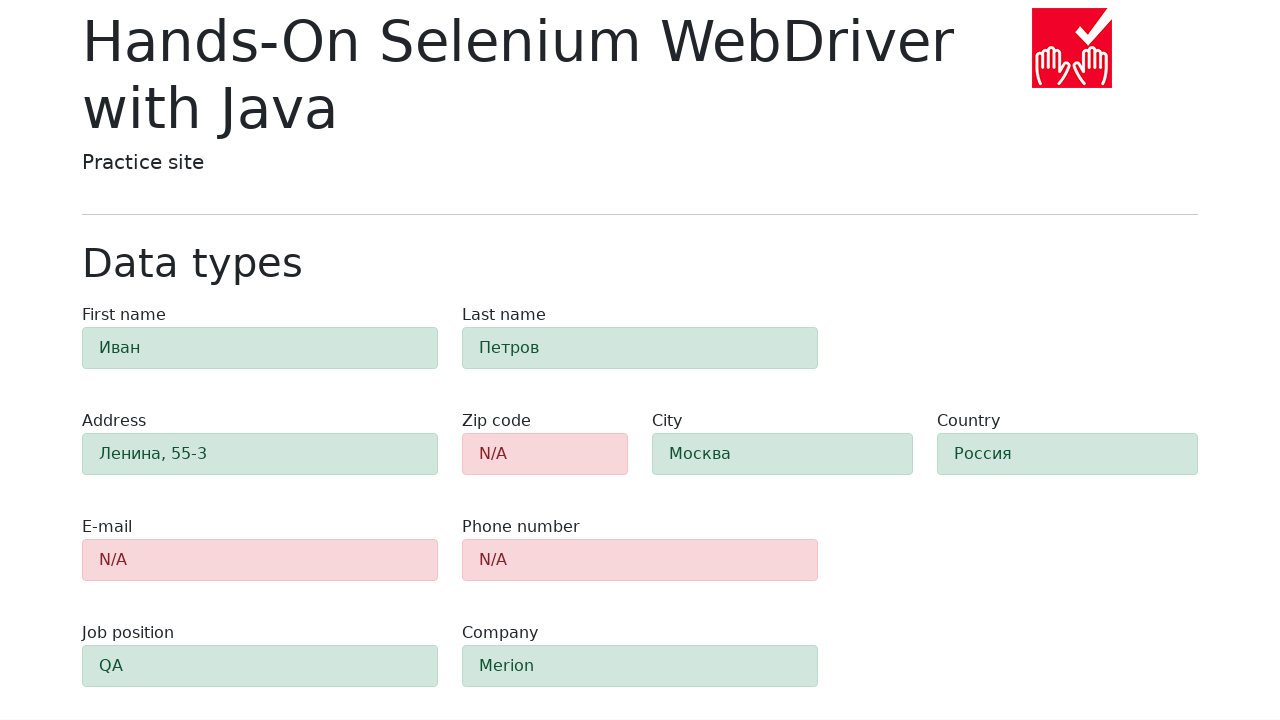

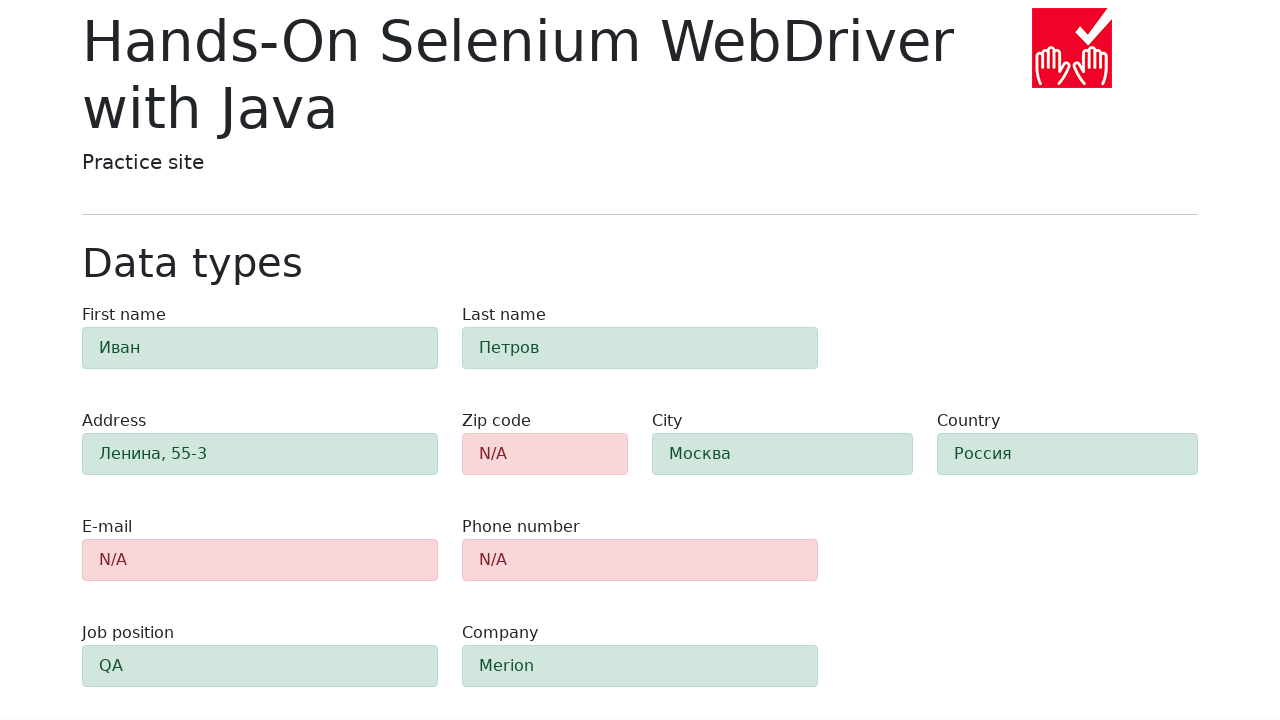